Tests JavaScript alert handling by clicking on alert buttons and interacting with prompts

Starting URL: https://the-internet.herokuapp.com

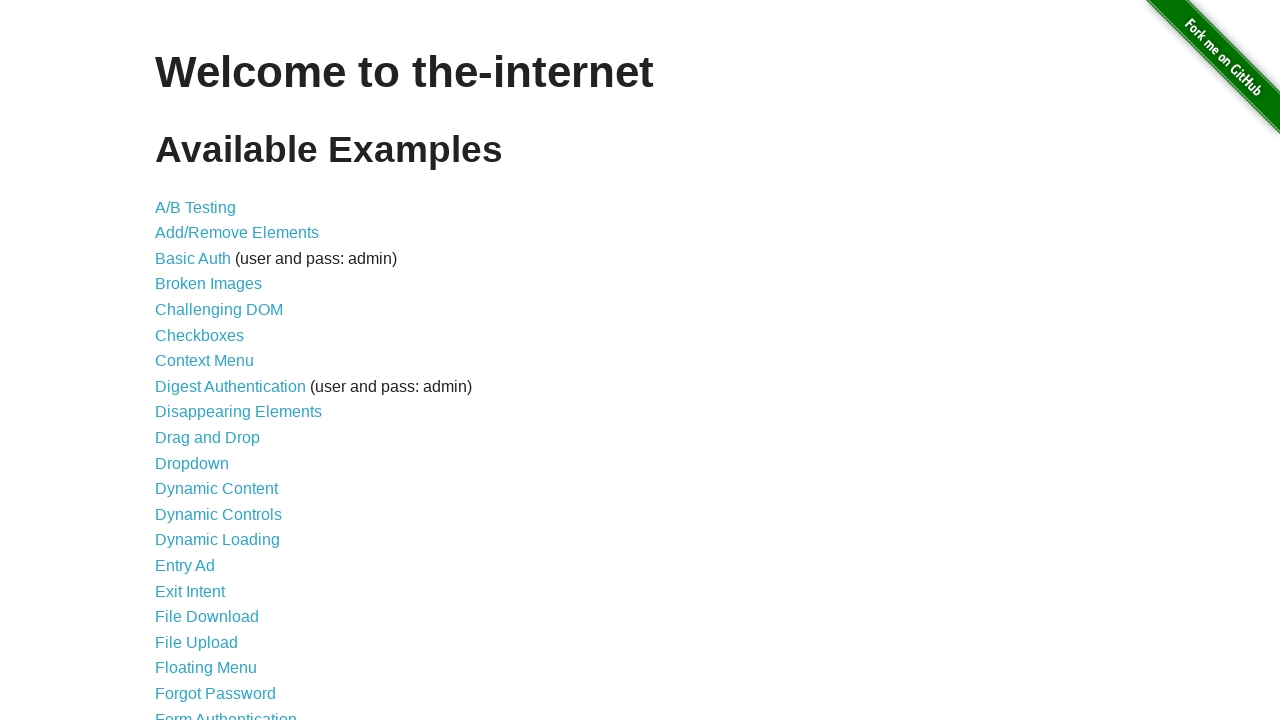

Clicked on JavaScript Alerts link at (214, 361) on xpath=//a[text()='JavaScript Alerts']
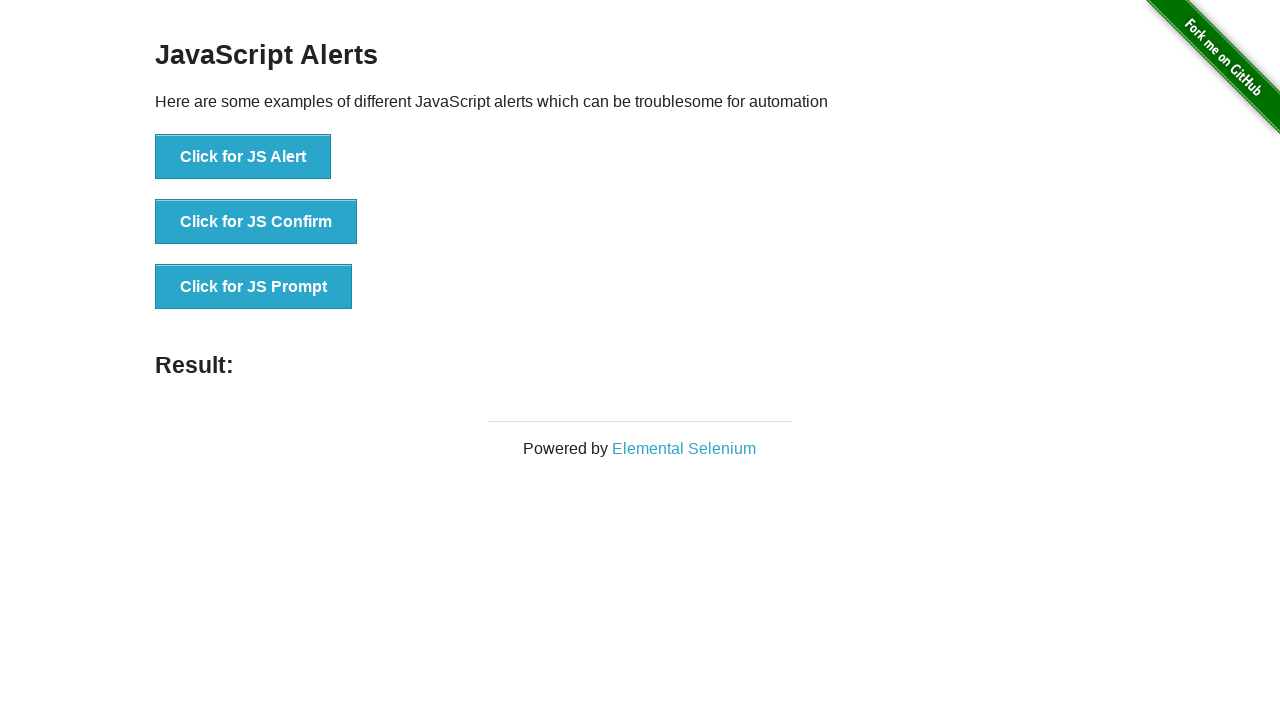

Clicked on JS Prompt button at (254, 287) on xpath=//button[text()='Click for JS Prompt']
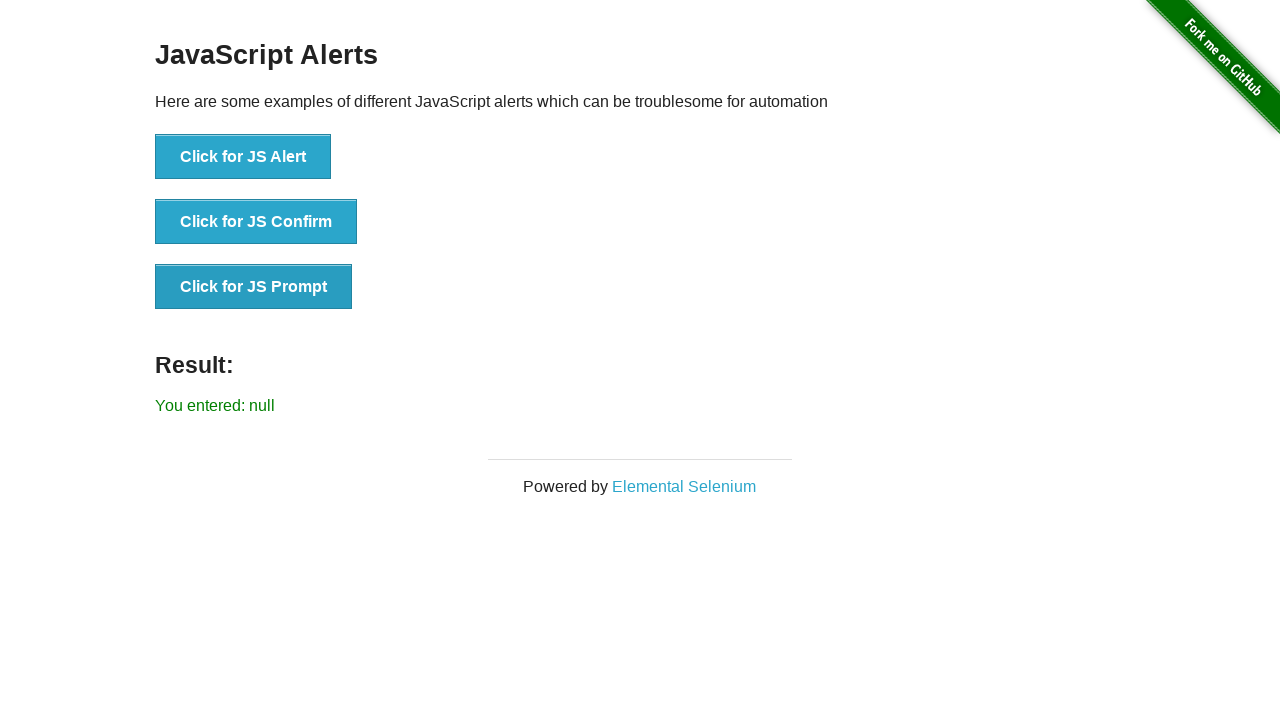

Set up dialog handler to accept prompt with 'Hello World...' text
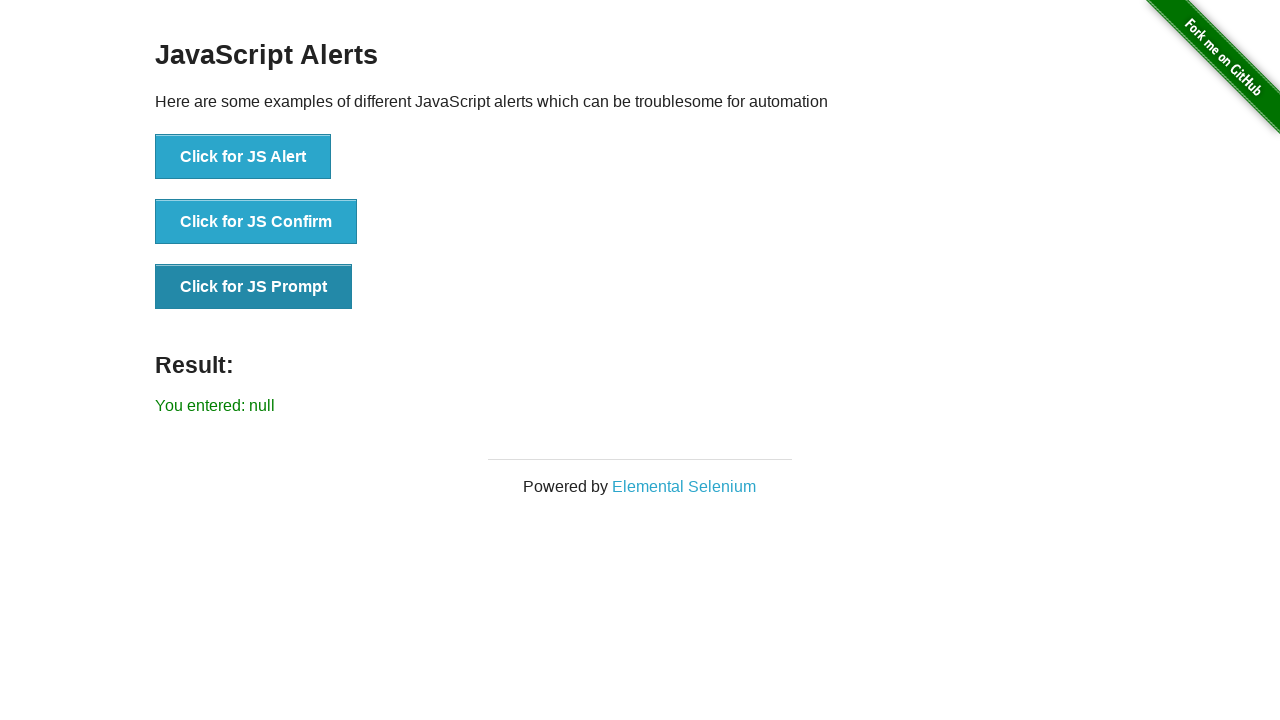

Verified result text appeared after handling prompt
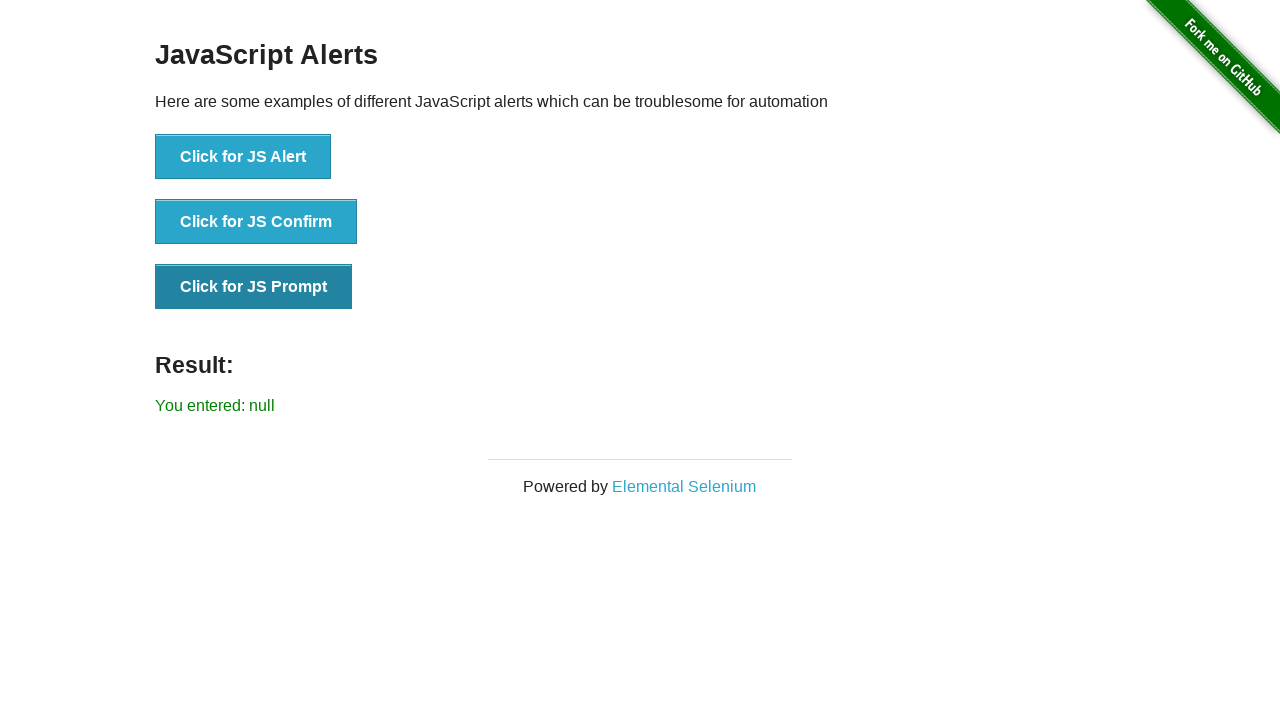

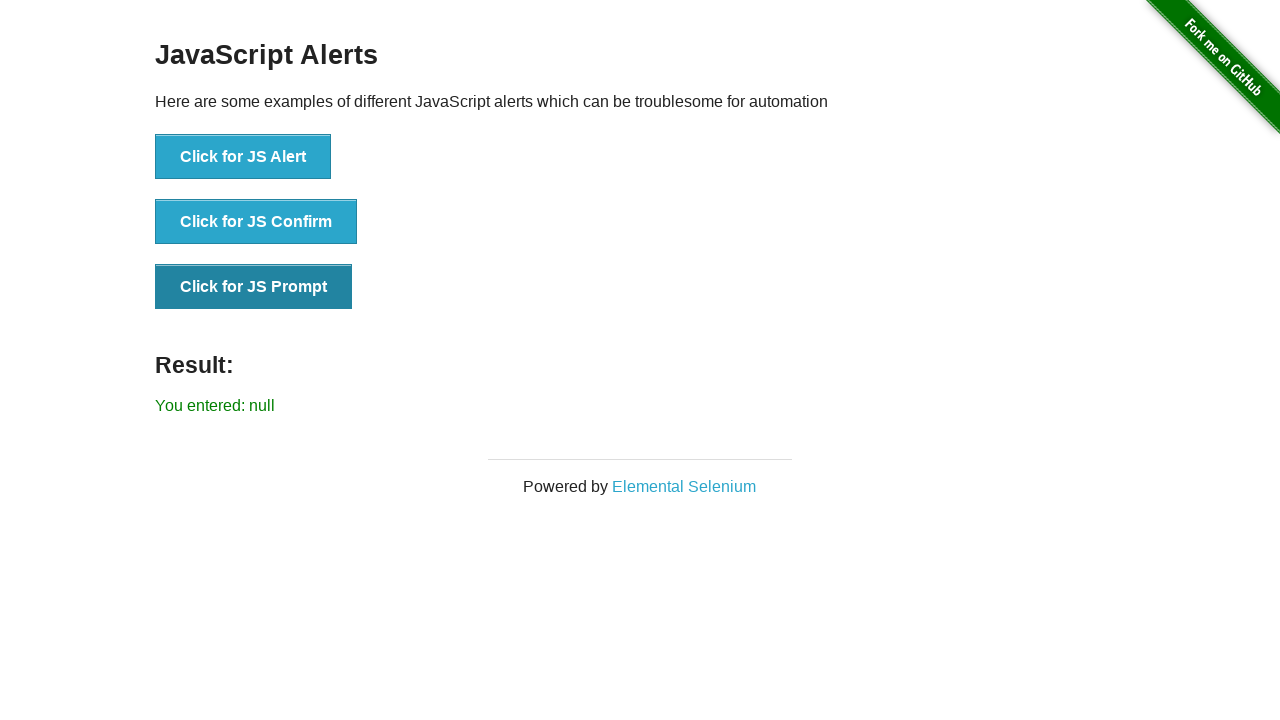